Tests alternative waiting strategies by clicking a button that triggers an AJAX request, waiting for network idle state, and then verifying the success message content.

Starting URL: http://uitestingplayground.com/ajax

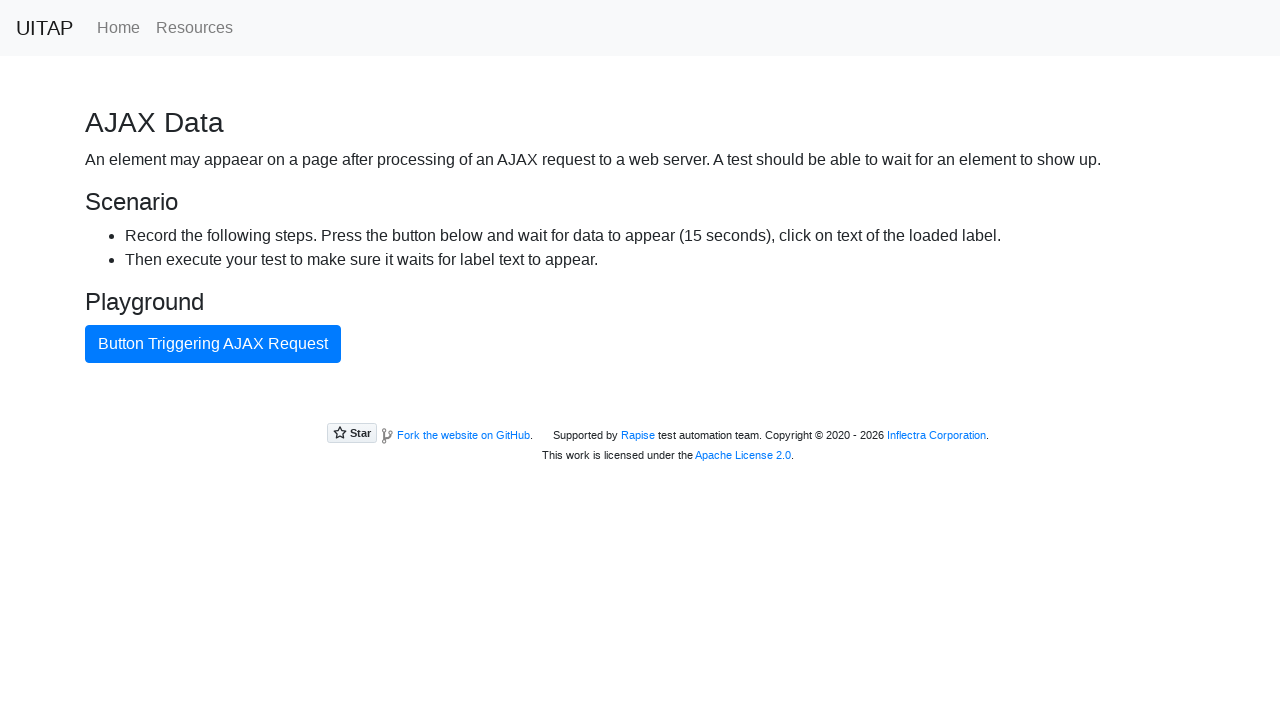

Navigated to AJAX test page
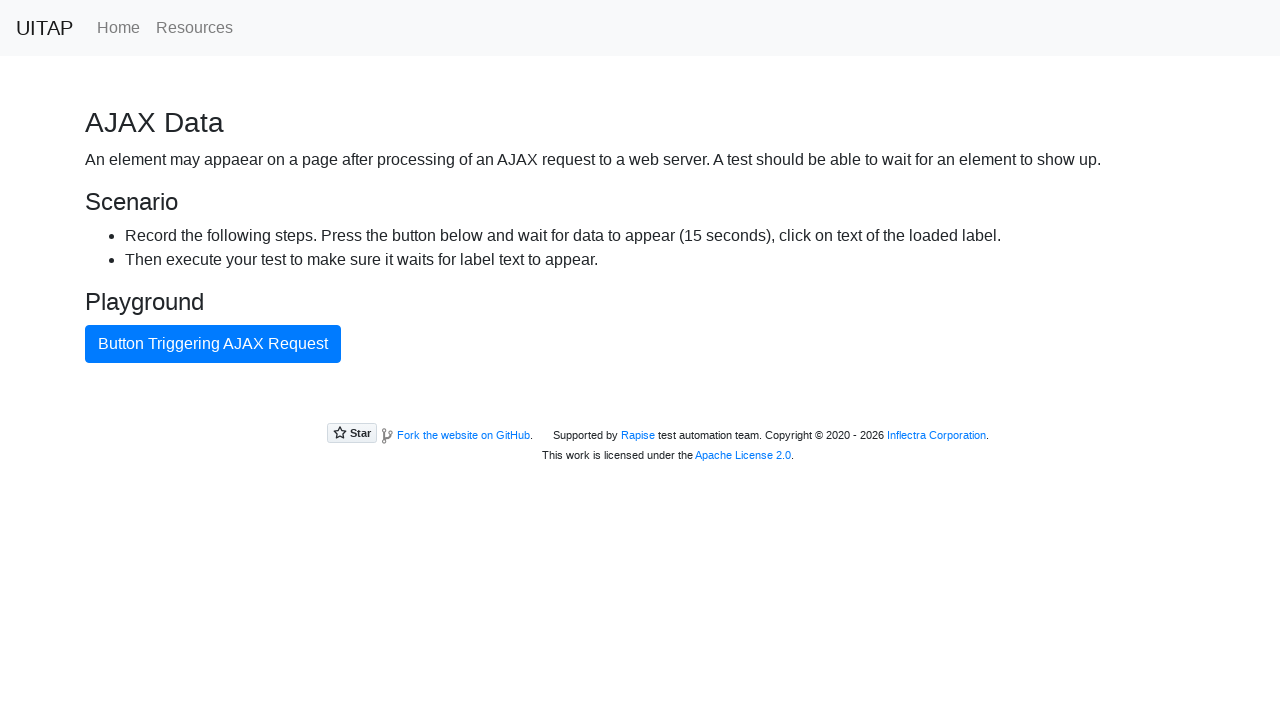

Clicked button triggering AJAX request at (213, 344) on internal:text="Button Triggering AJAX Request"i
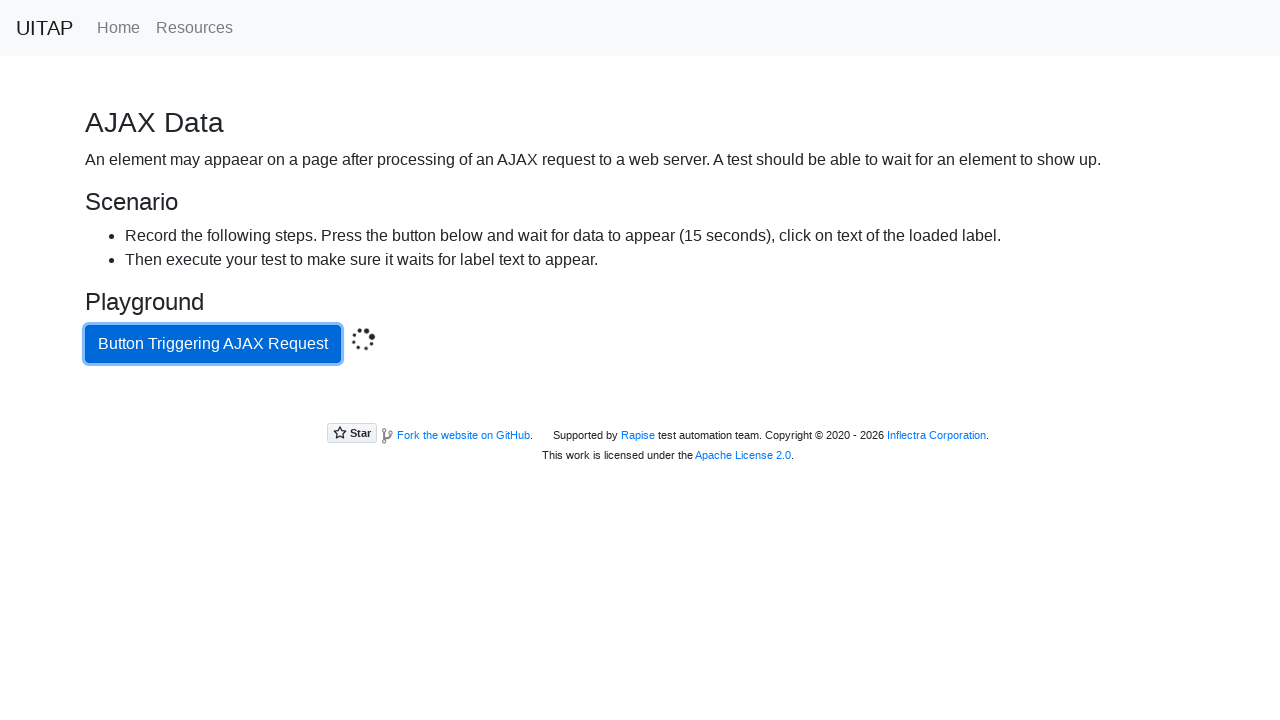

Waited for network idle state - AJAX request completed
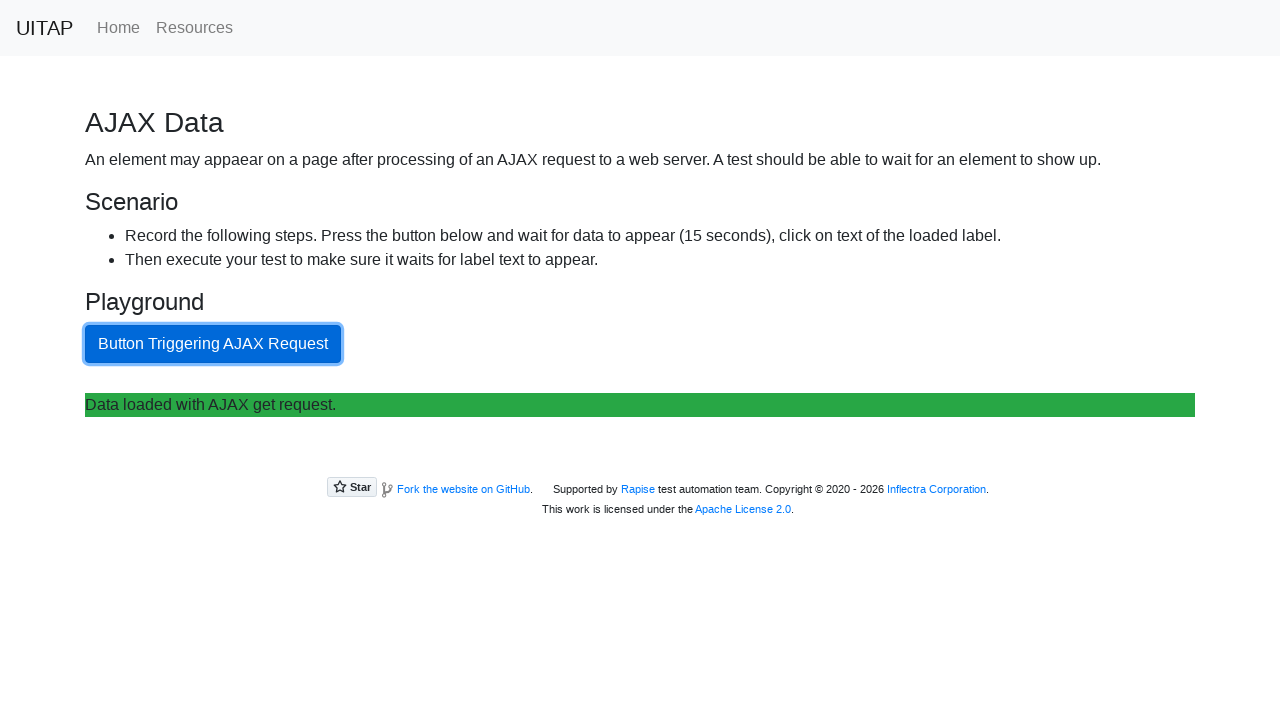

Located success message element
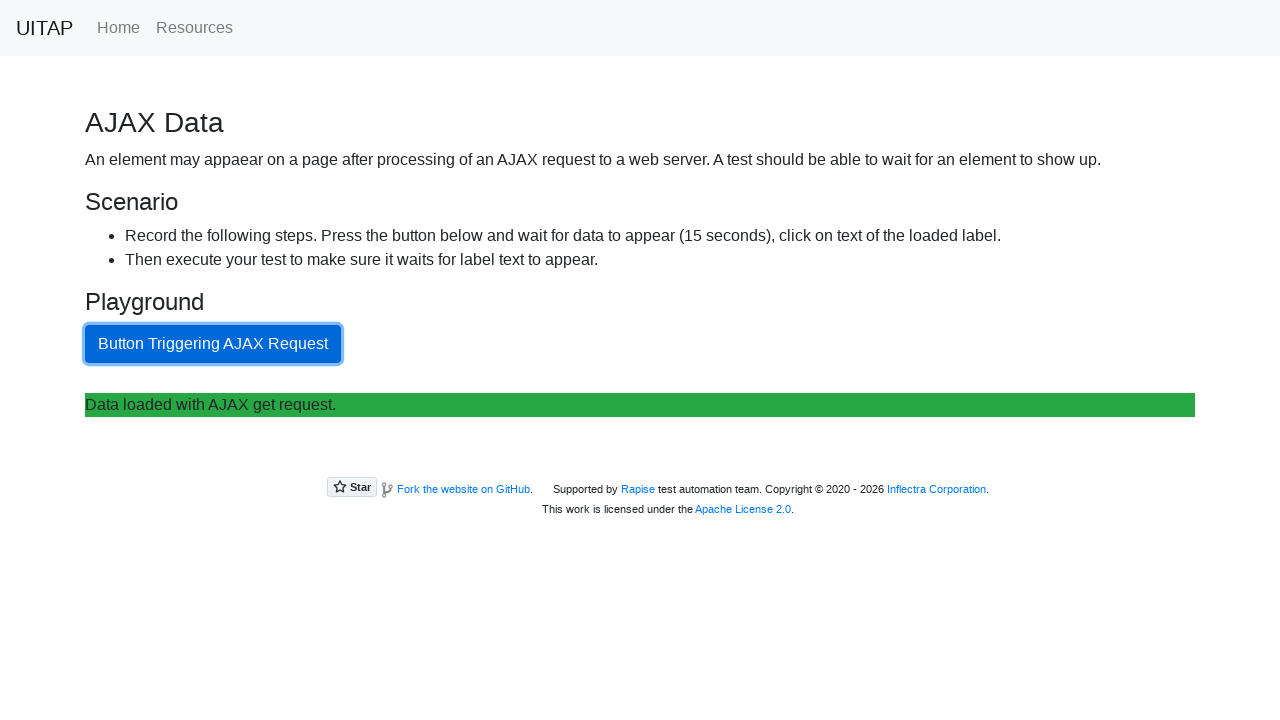

Retrieved success message text content
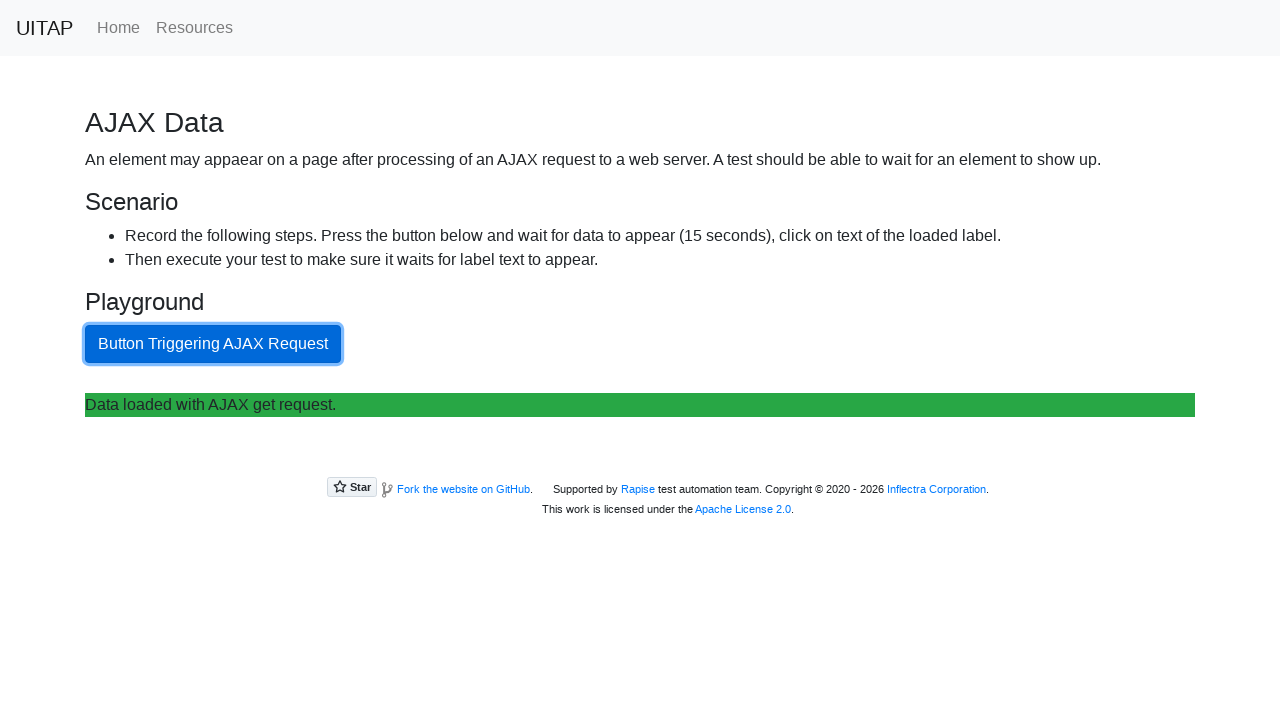

Verified success message contains expected text: 'Data loaded with AJAX get request.'
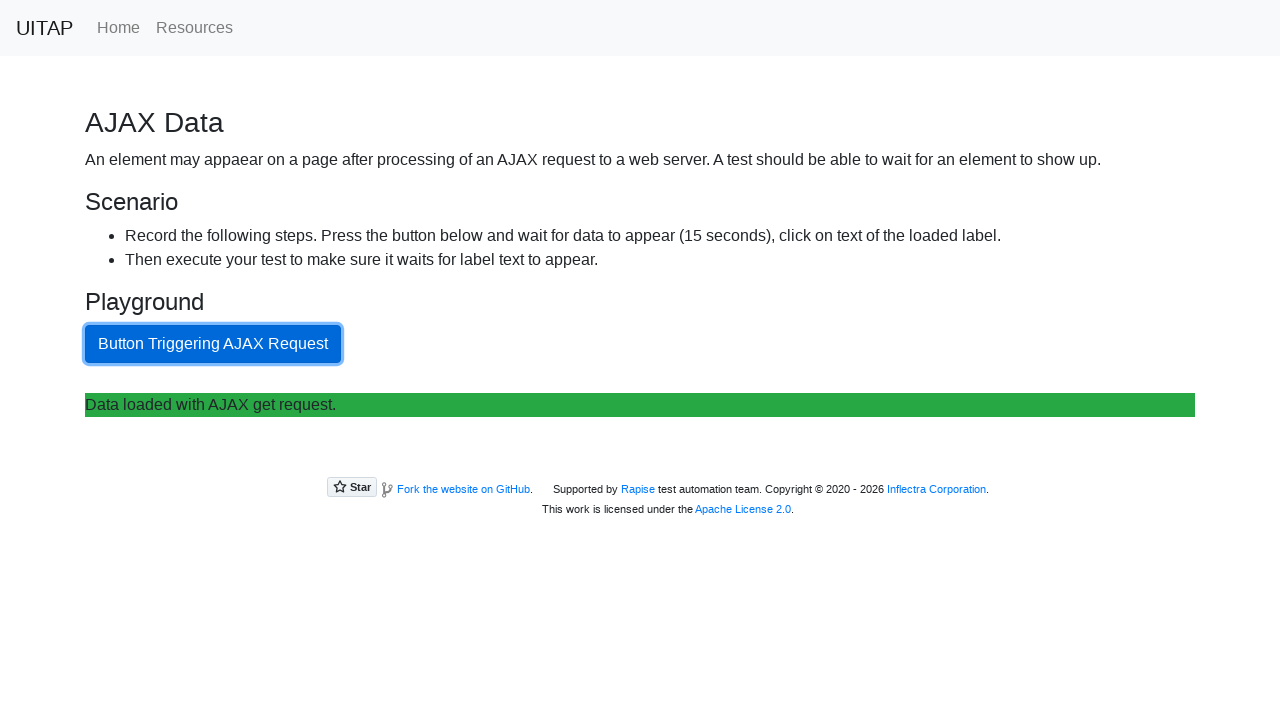

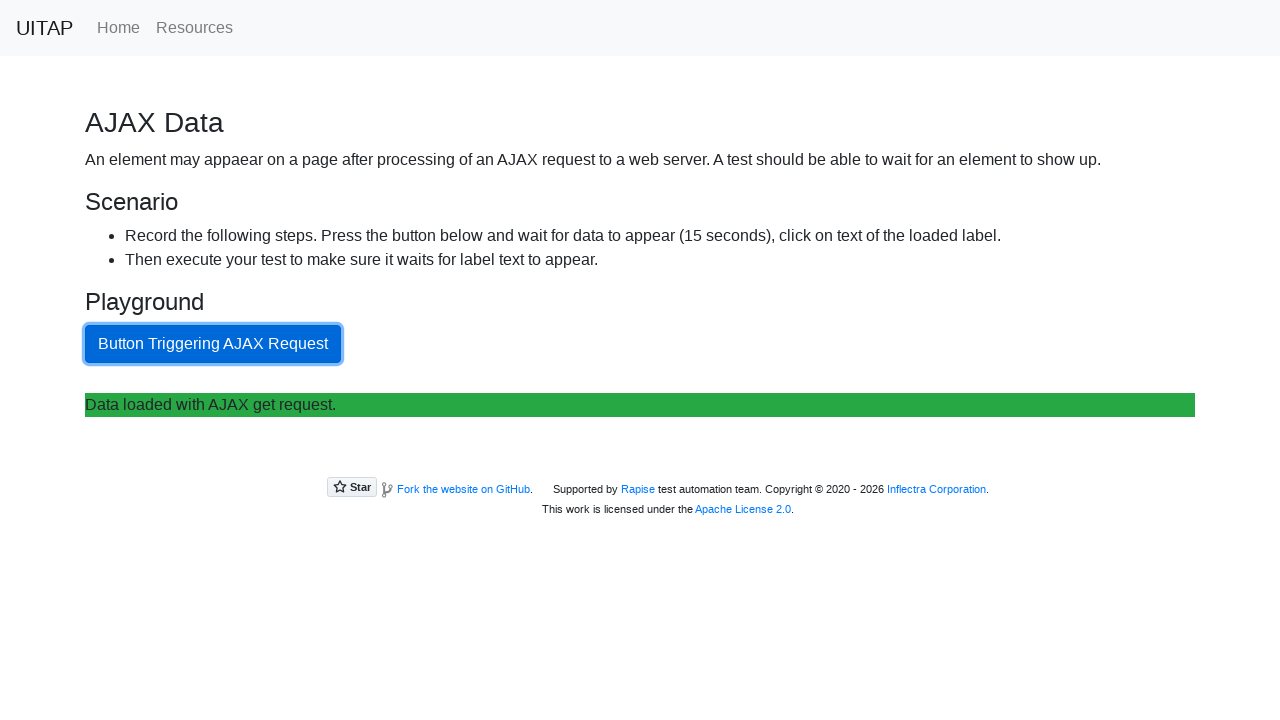